Tests window handling functionality by clicking on a link to open multiple windows

Starting URL: https://demo.automationtesting.in/Windows.html

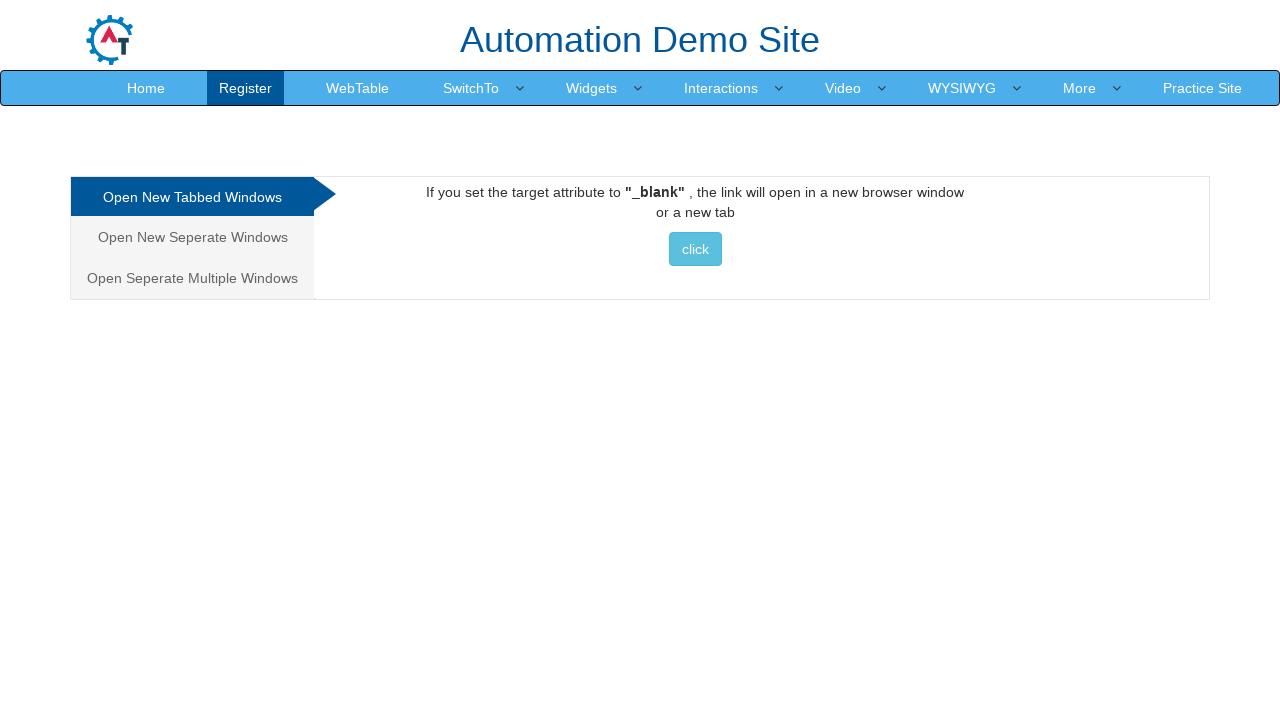

Clicked on 'Open Seperate Multiple Windows' tab/link at (192, 278) on xpath=//a[text()='Open Seperate Multiple Windows']
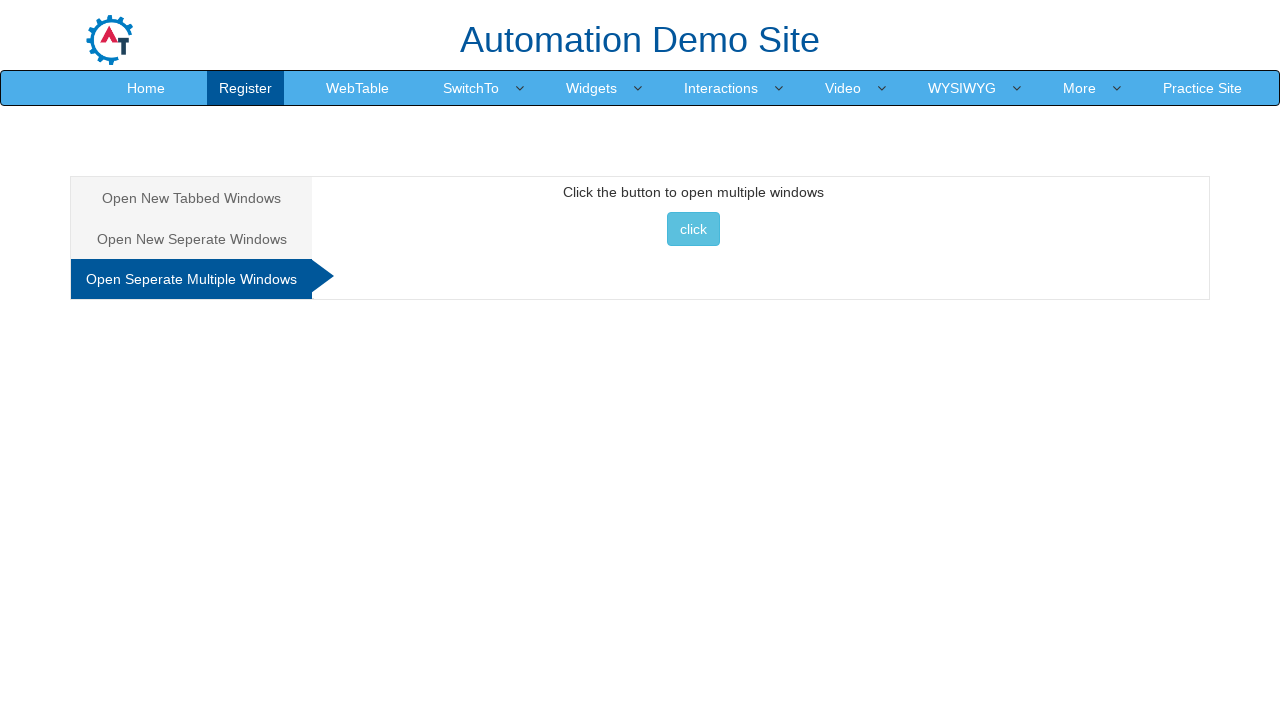

Clicked button to open multiple windows at (693, 229) on xpath=//*[@onclick='multiwindow()']
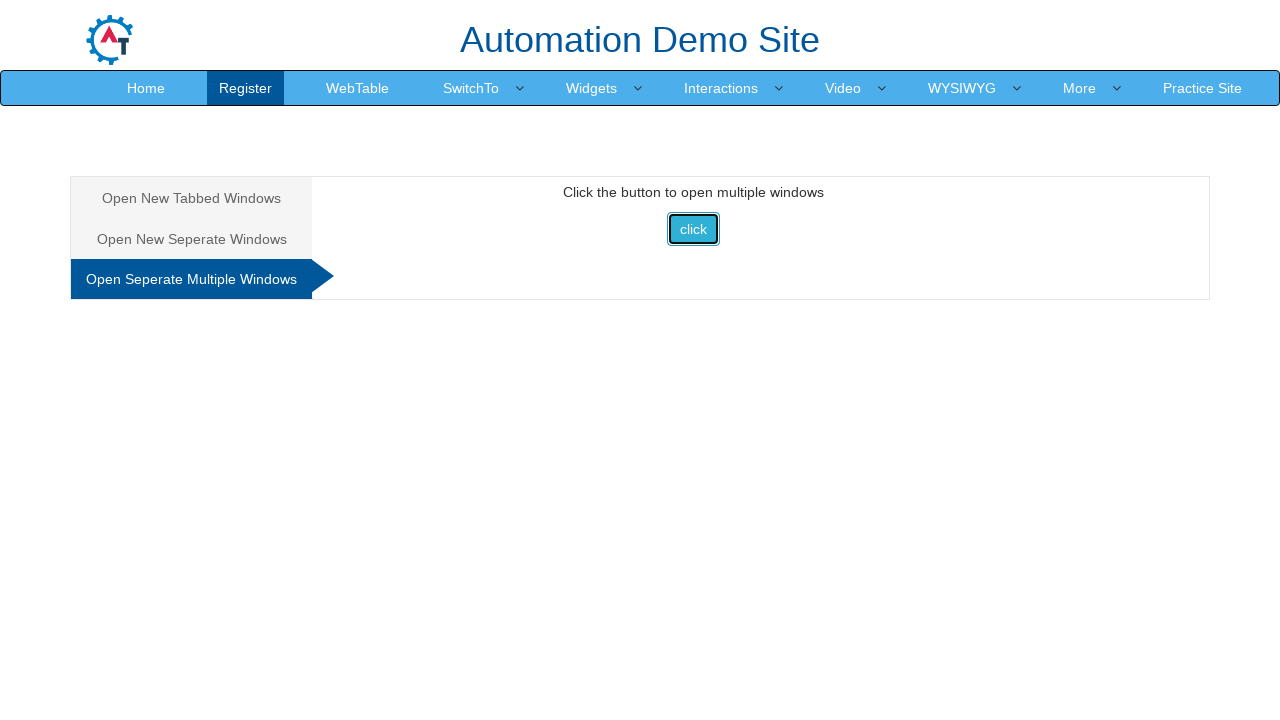

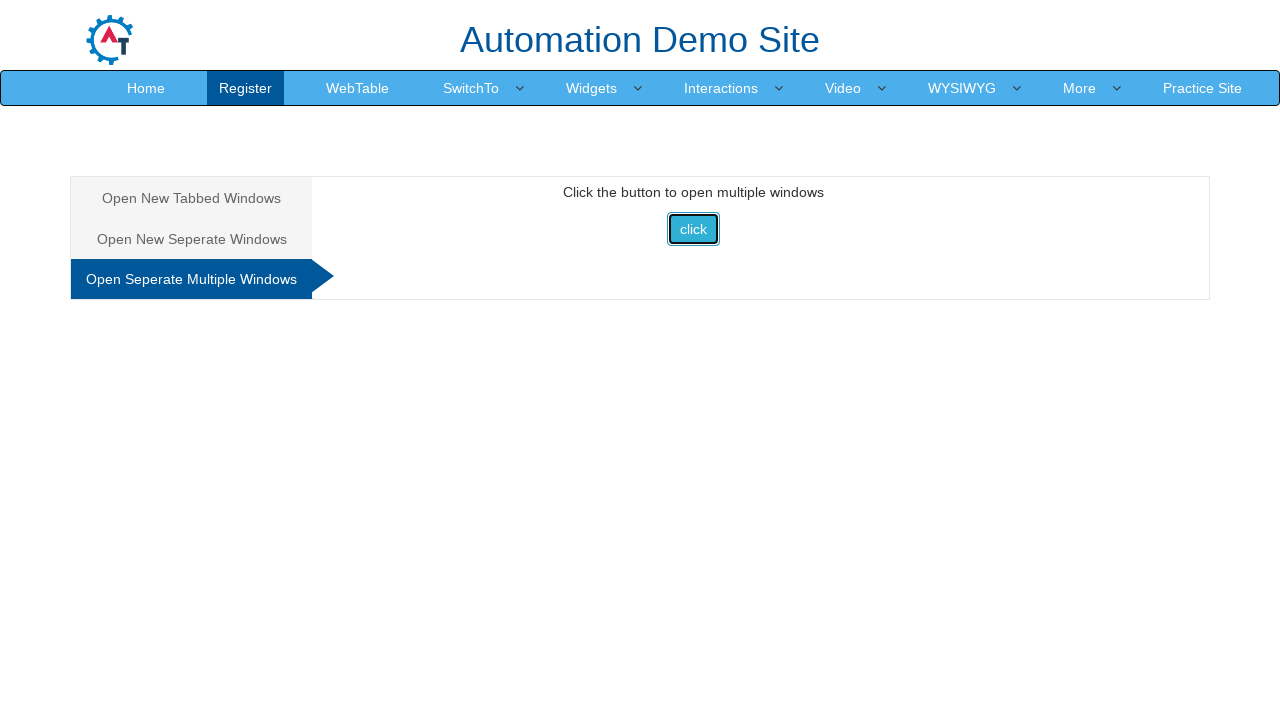